Tests various mouse click actions including single click, double click, and right click on different buttons

Starting URL: http://sahitest.com/demo/clicks.htm

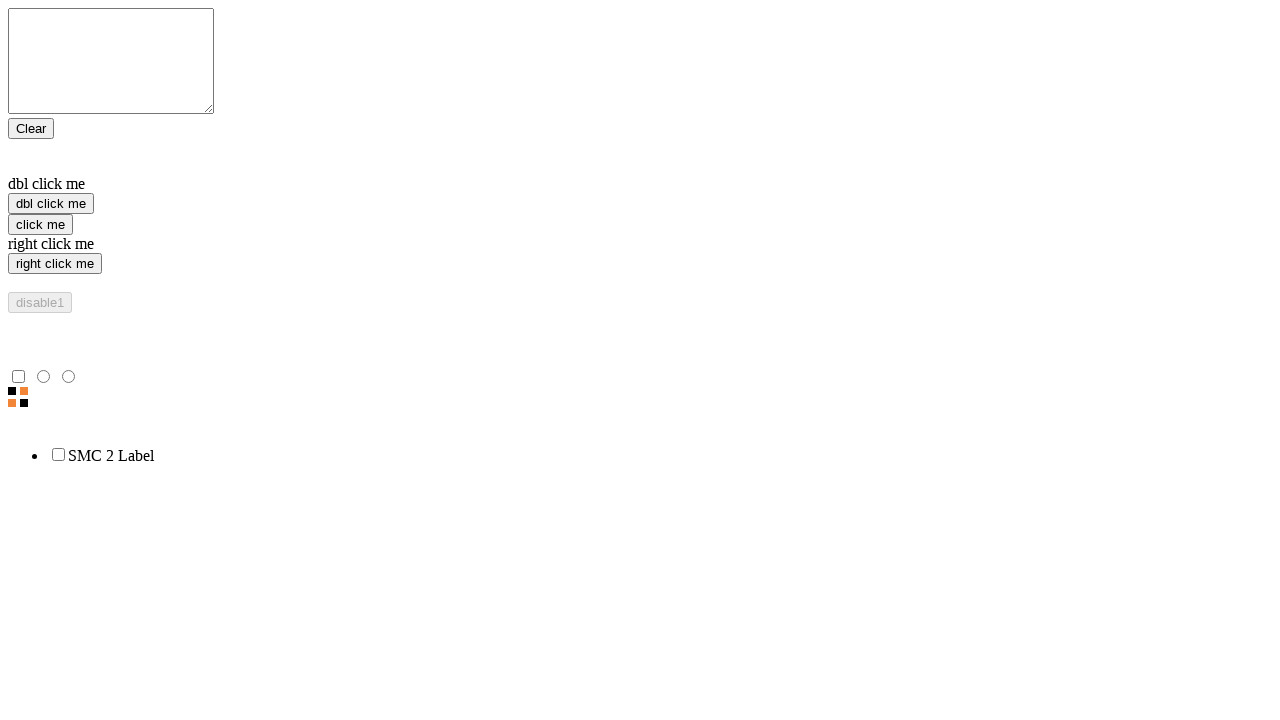

Located single click button element
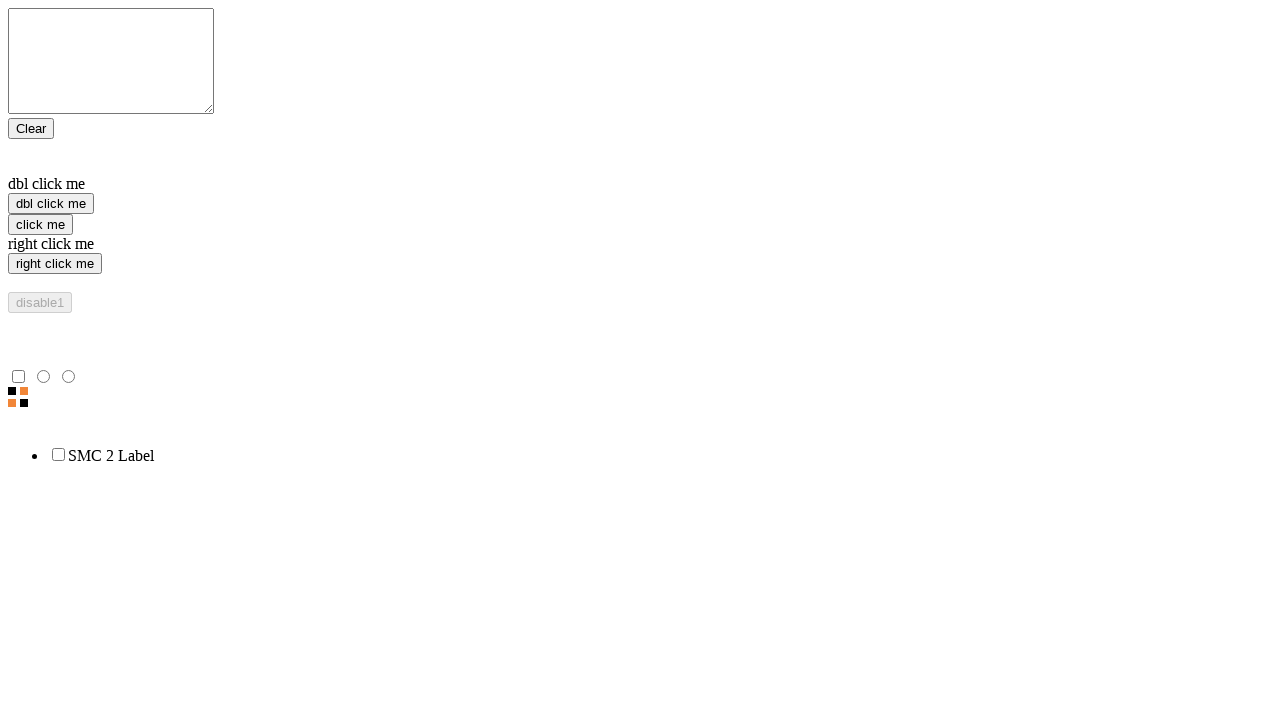

Located double click button element
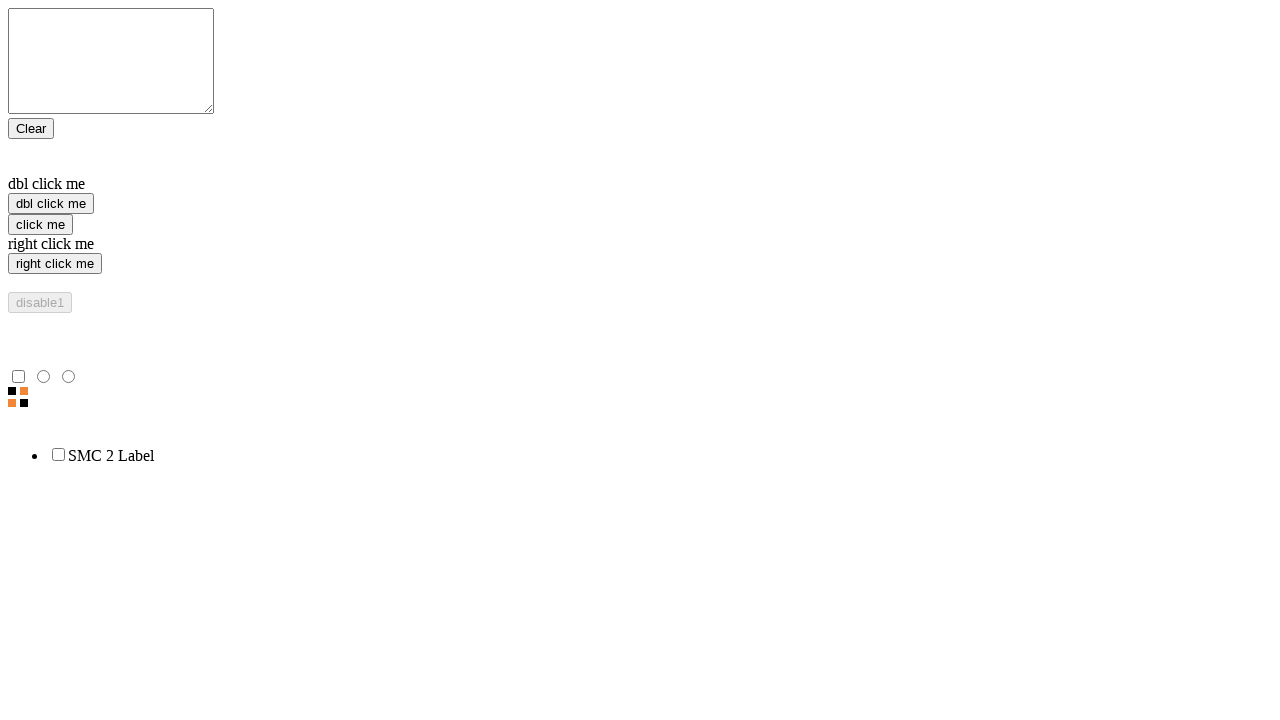

Located right click button element
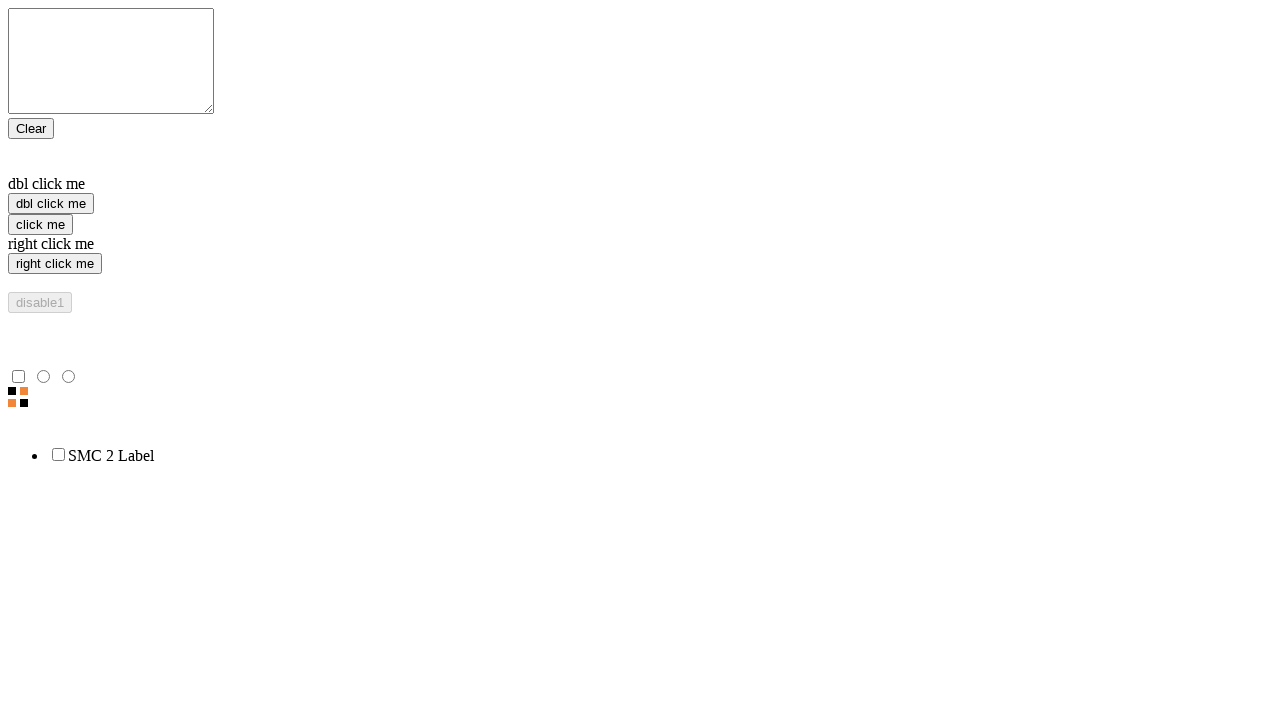

Performed single click on click button at (40, 224) on xpath=//input[@value='click me']
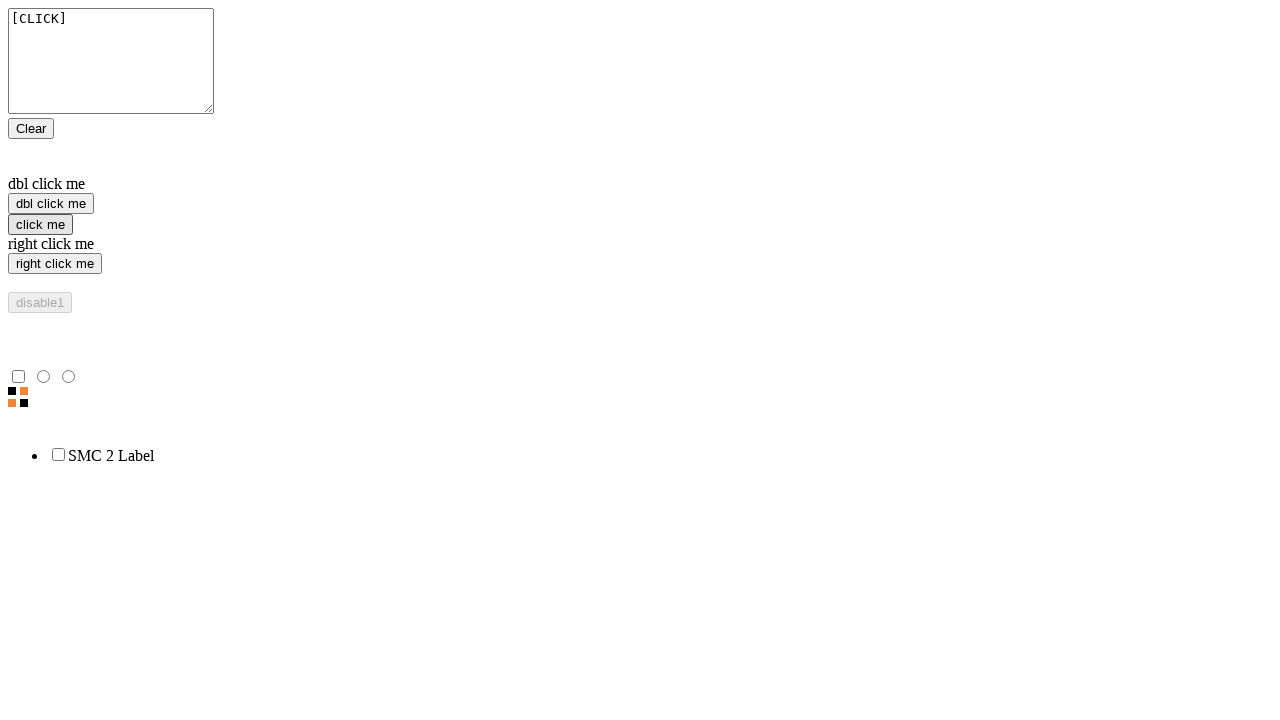

Performed double click on double click button at (51, 204) on xpath=//input[@value='dbl click me']
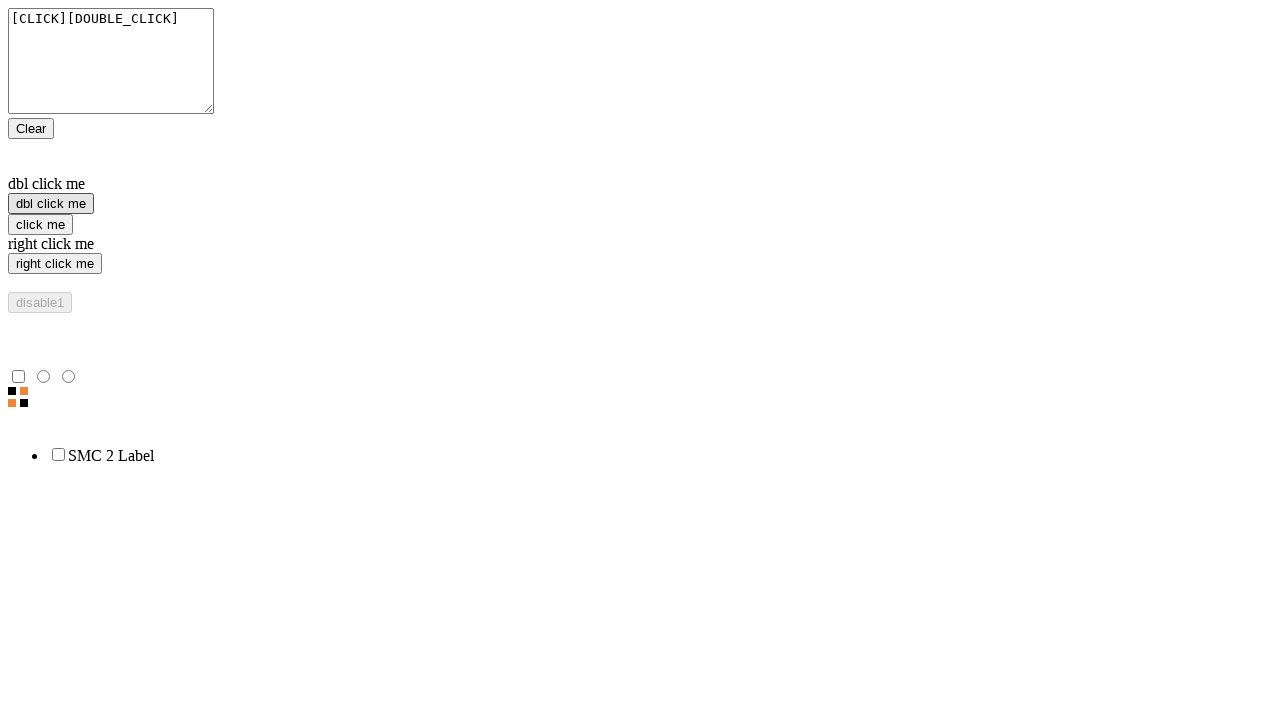

Performed right click on right click button at (55, 264) on xpath=//input[@value='right click me']
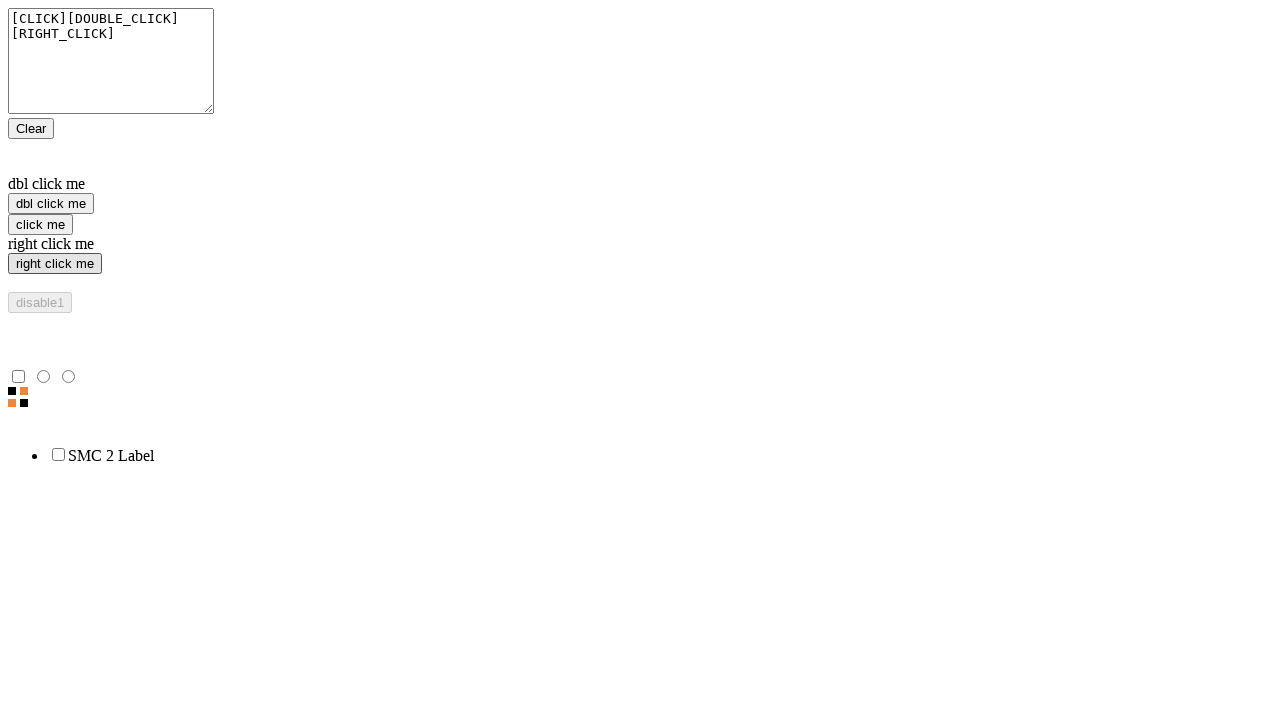

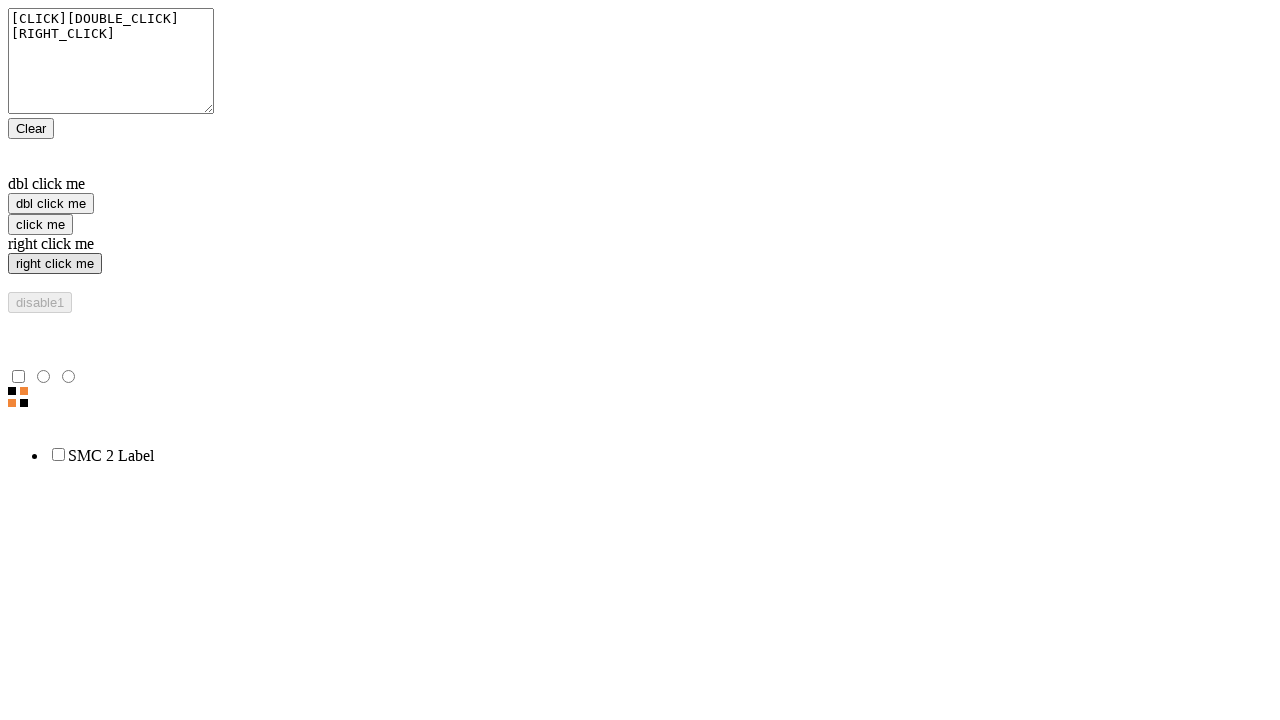